Tests JavaScript confirmation alert handling by clicking a button to trigger the alert, accepting it, and verifying the result message is displayed correctly on the page.

Starting URL: http://the-internet.herokuapp.com/javascript_alerts

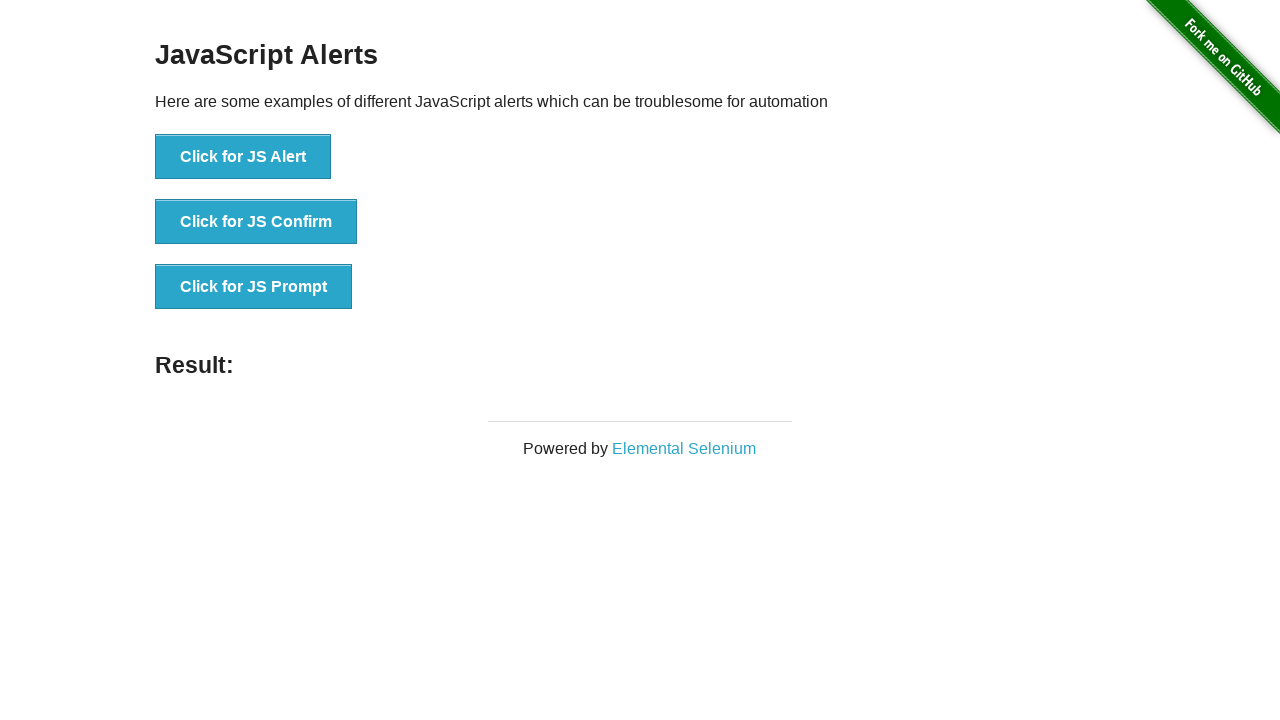

Clicked the second button to trigger JavaScript confirmation alert at (256, 222) on .example li:nth-child(2) button
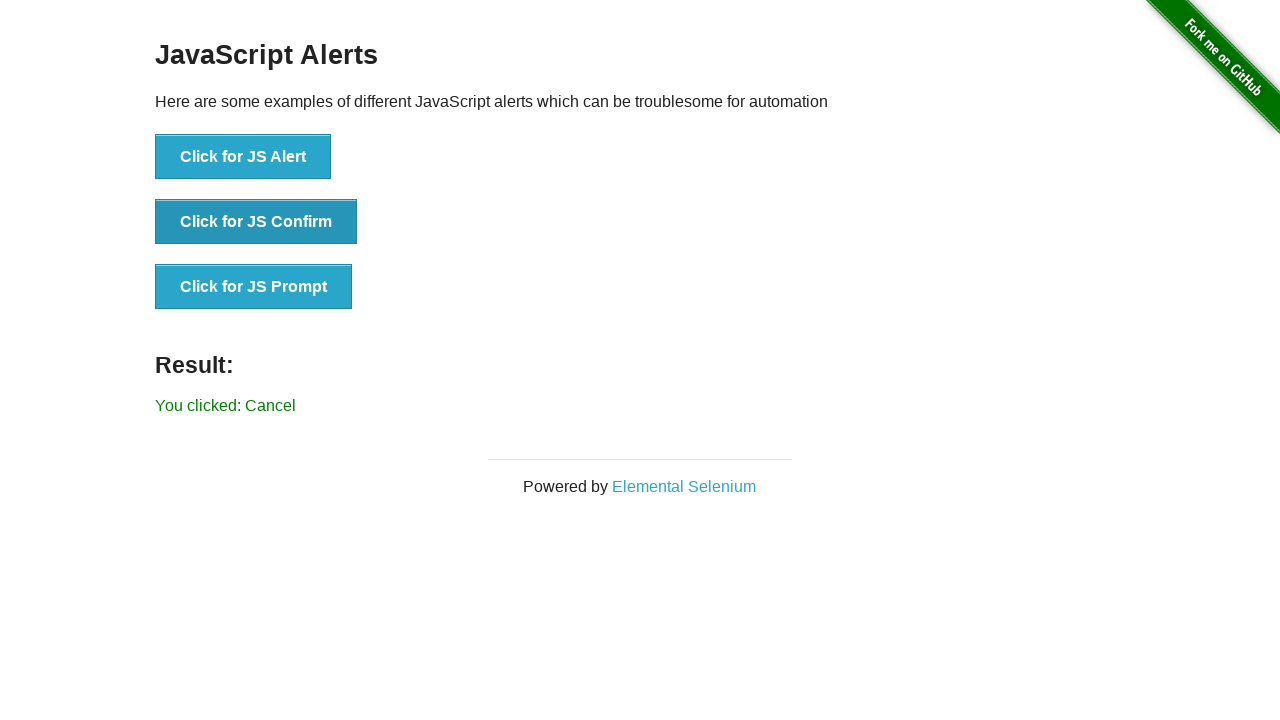

Attached dialog handler to accept confirmation alerts
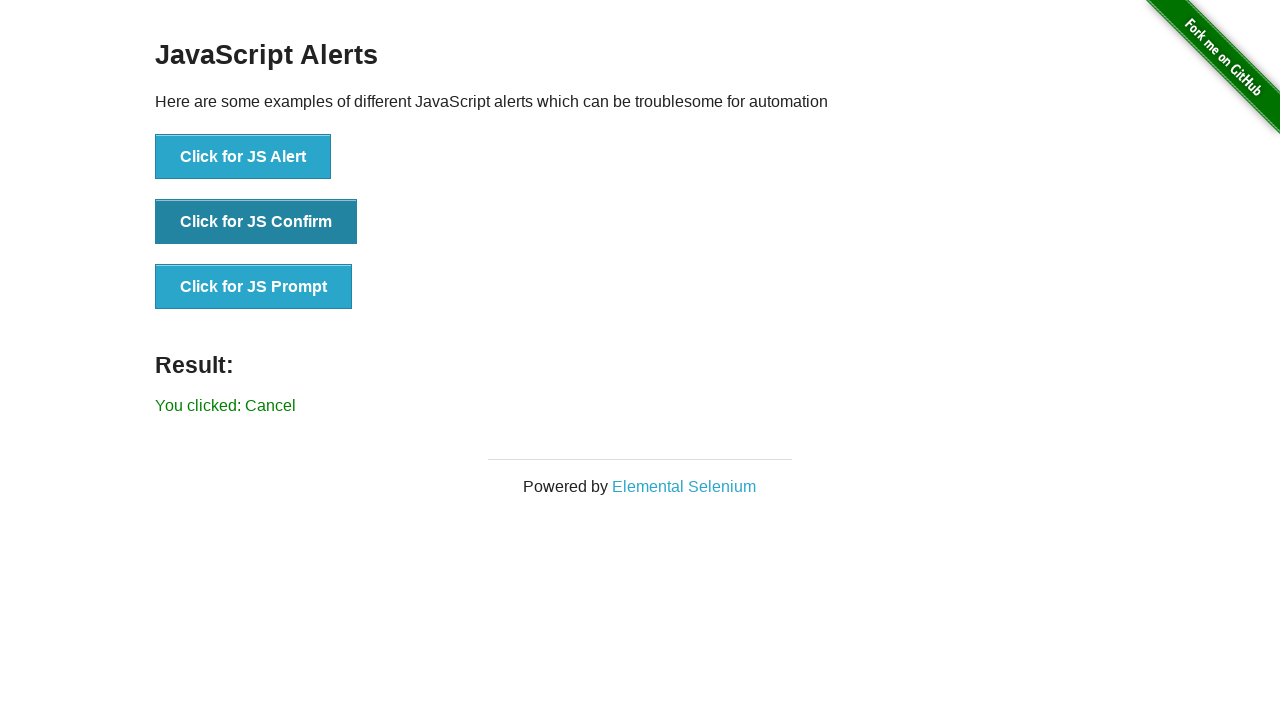

Clicked the second button again to trigger dialog with handler attached at (256, 222) on .example li:nth-child(2) button
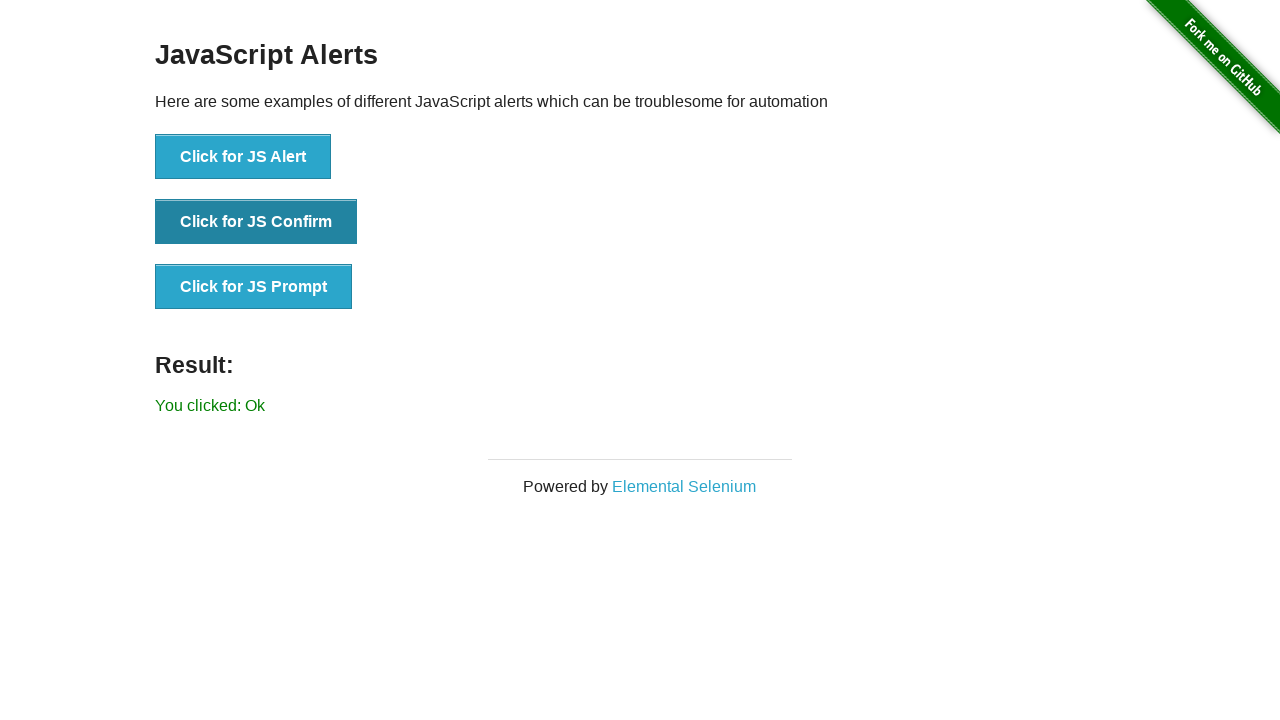

Waited for result element to appear
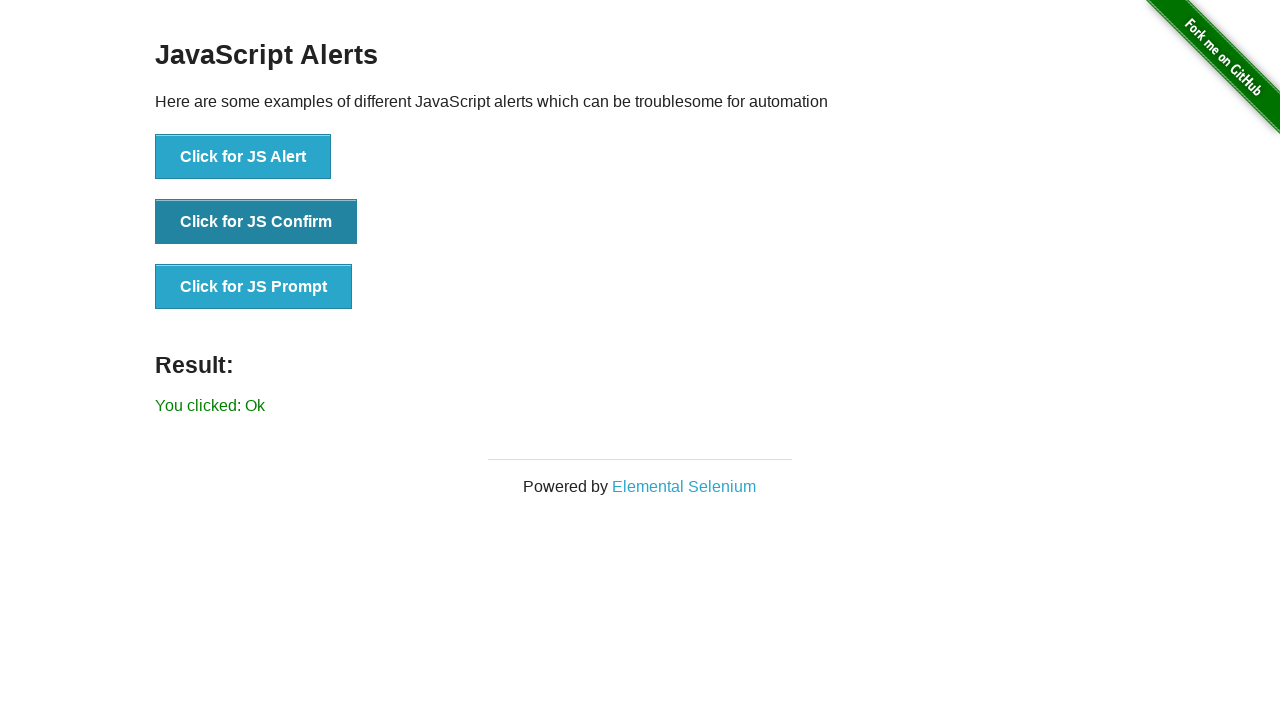

Retrieved result text content
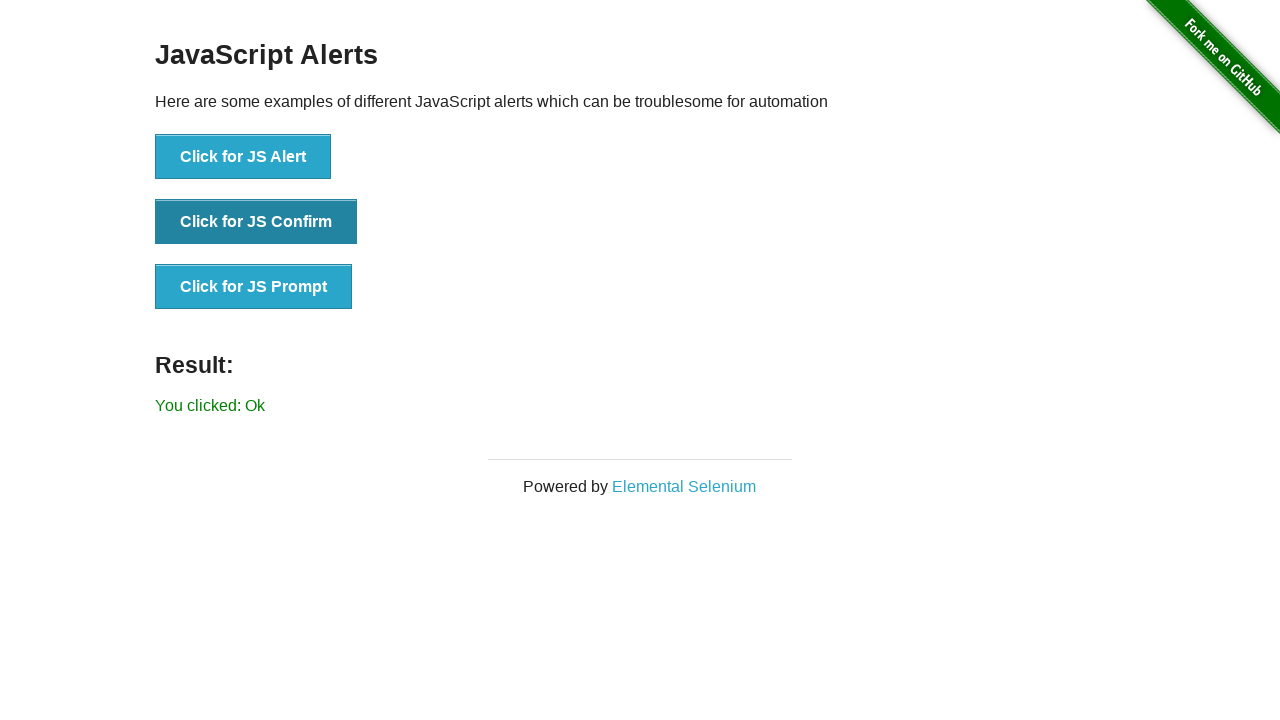

Verified result message is 'You clicked: Ok'
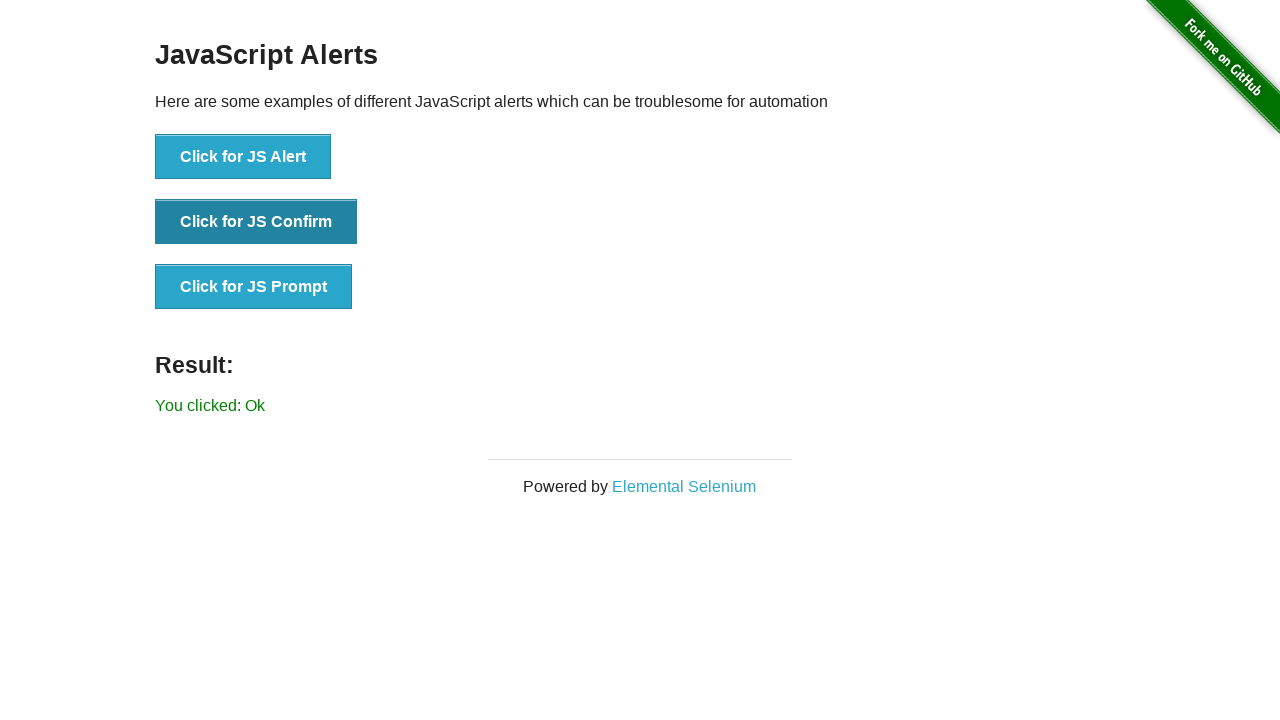

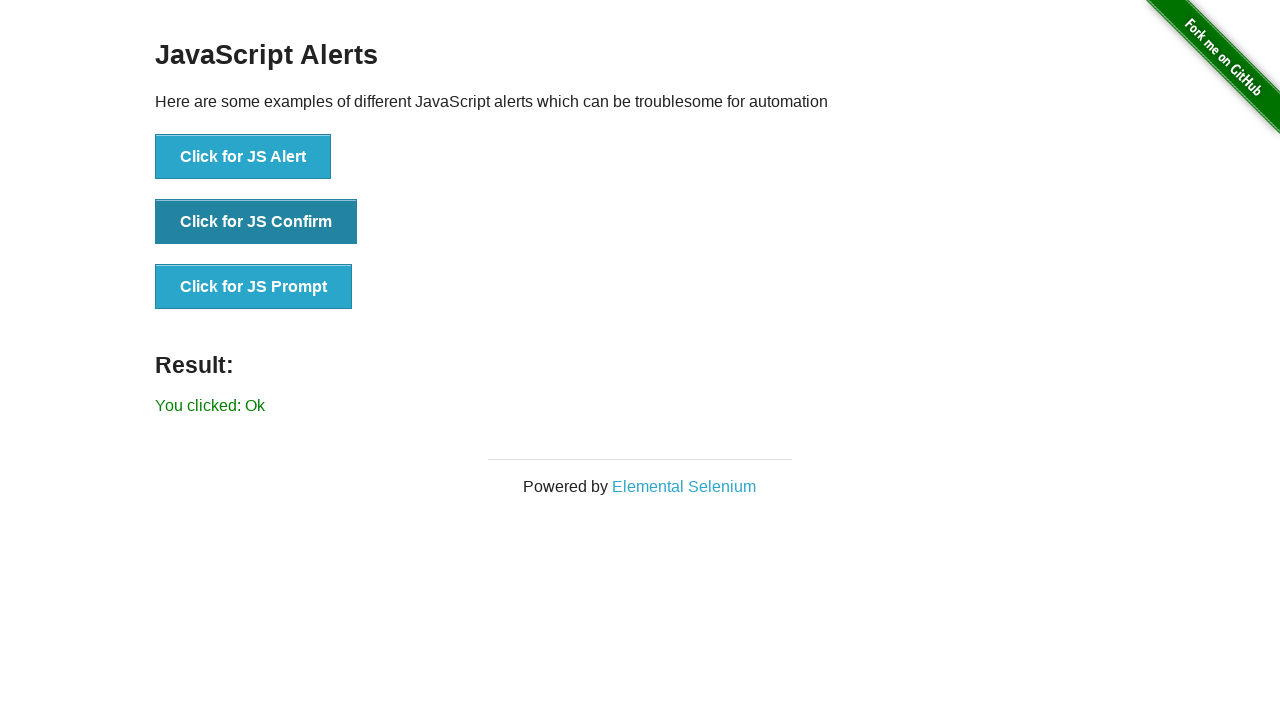